Automates filling out a Panda Express customer survey by entering a survey code from a receipt, selecting options for survey questions, and submitting an email address.

Starting URL: https://www.pandaguestexperience.com/

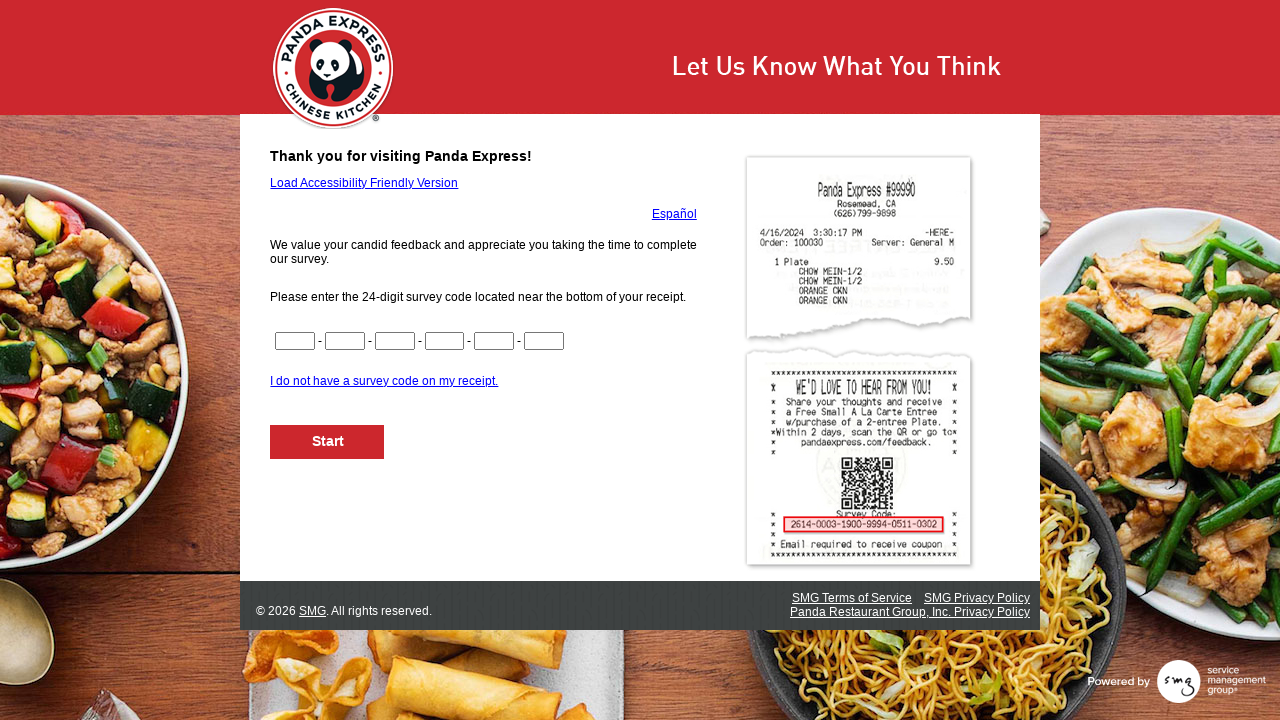

Filled survey code segment 1 with '1234' on input[name='CN1']
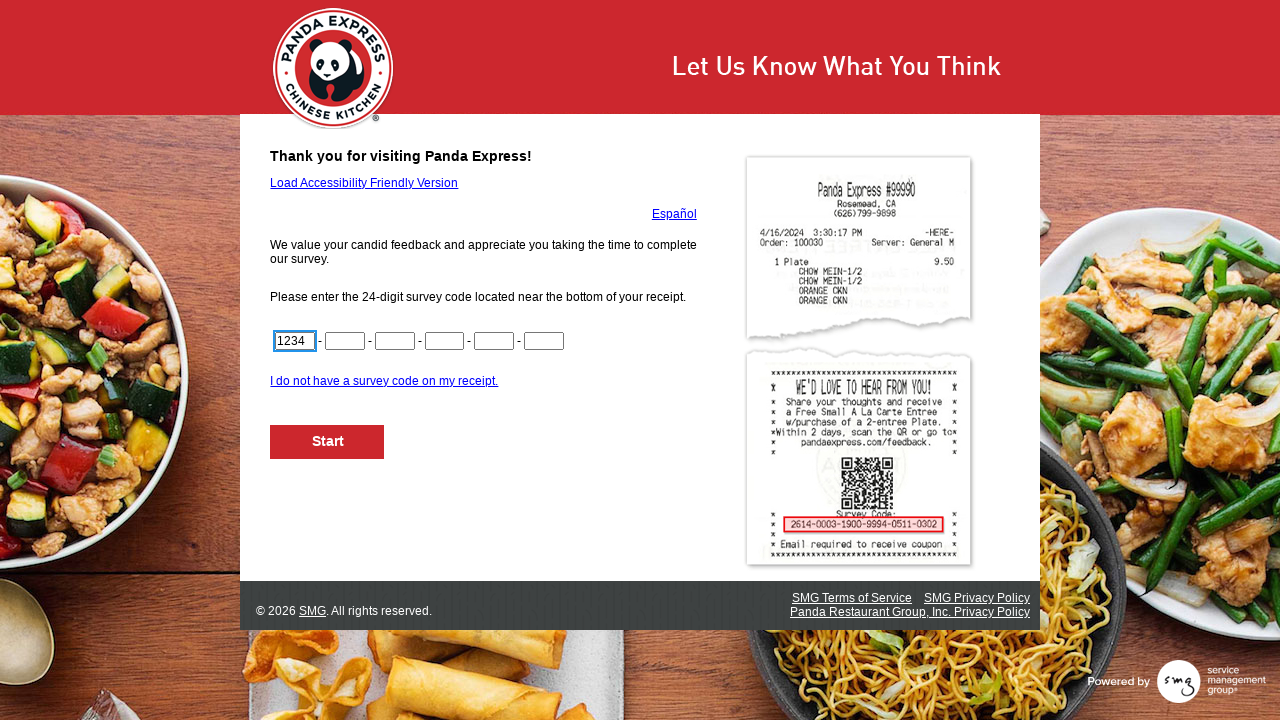

Filled survey code segment 2 with '5678' on input[name='CN2']
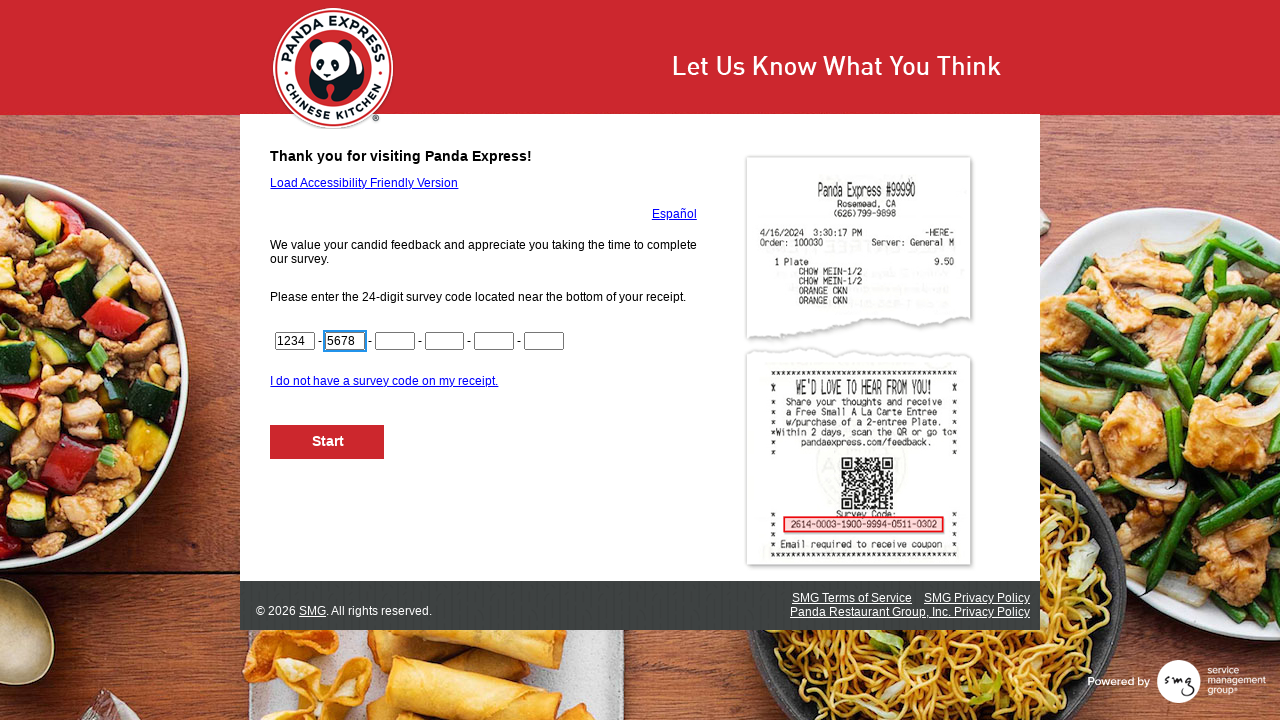

Filled survey code segment 3 with '9012' on input[name='CN3']
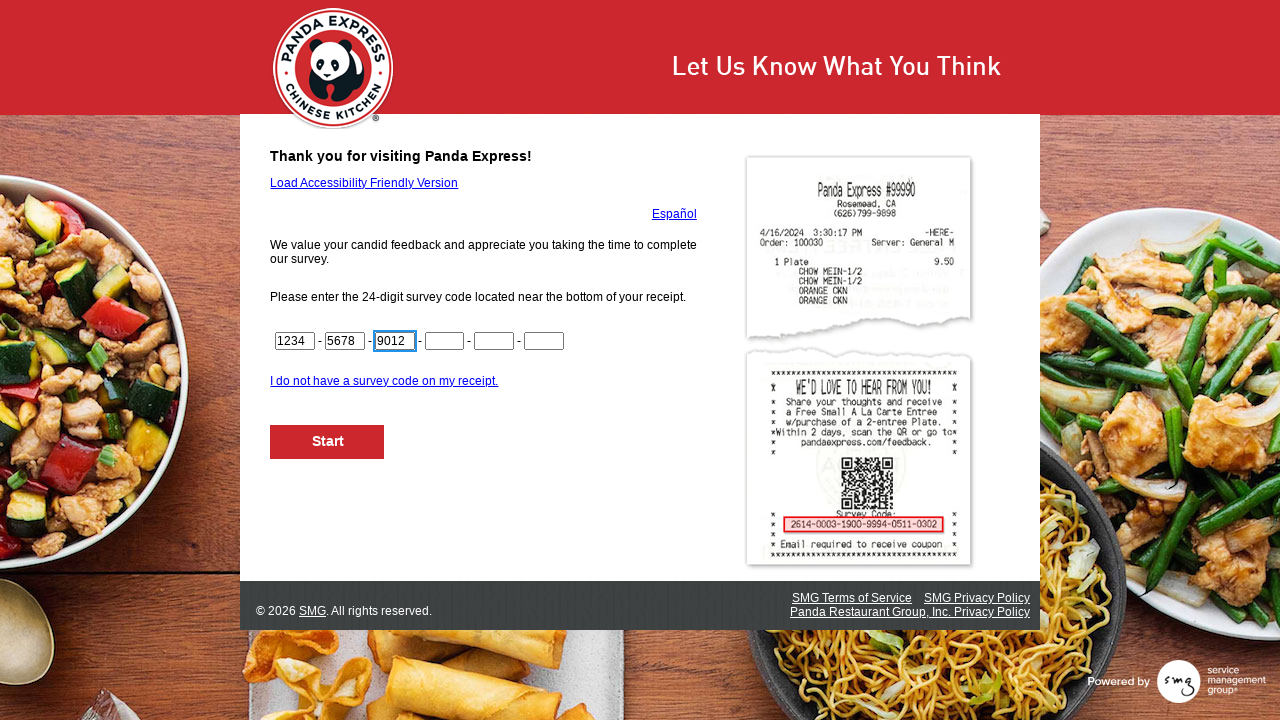

Filled survey code segment 4 with '3456' on input[name='CN4']
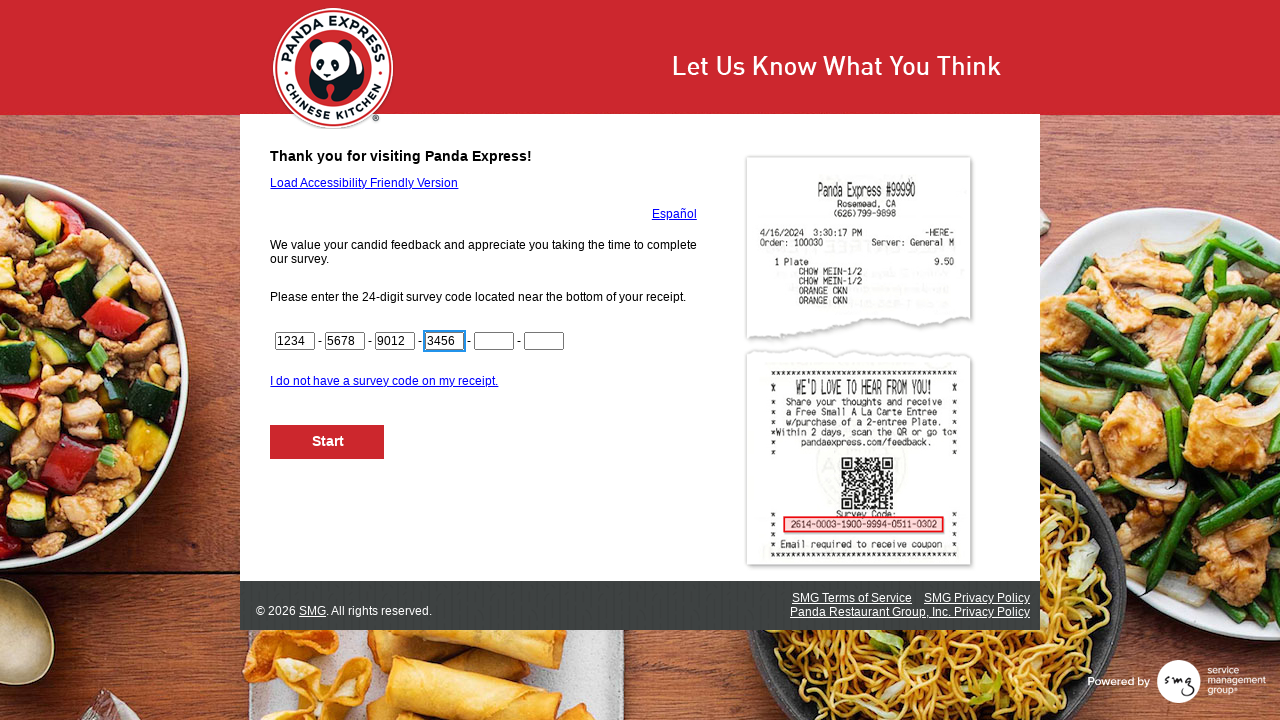

Filled survey code segment 5 with '7890' on input[name='CN5']
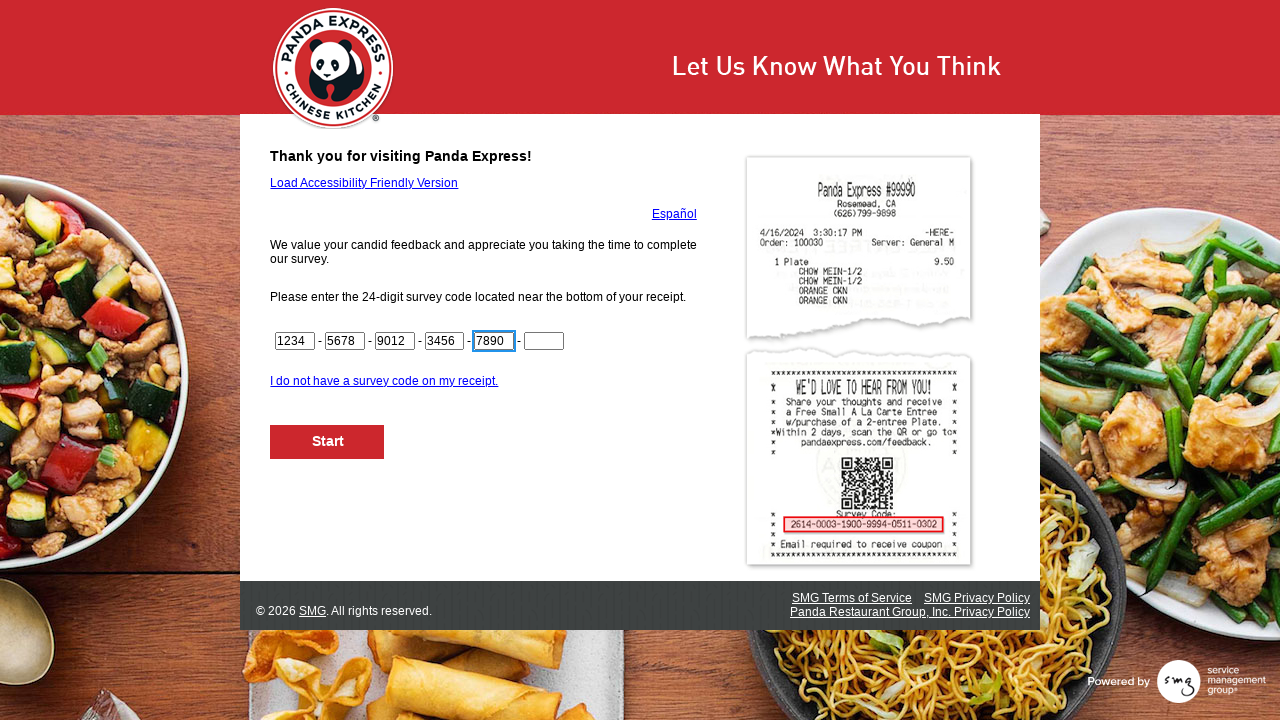

Filled final survey code digits with '12' on input[name='CN6']
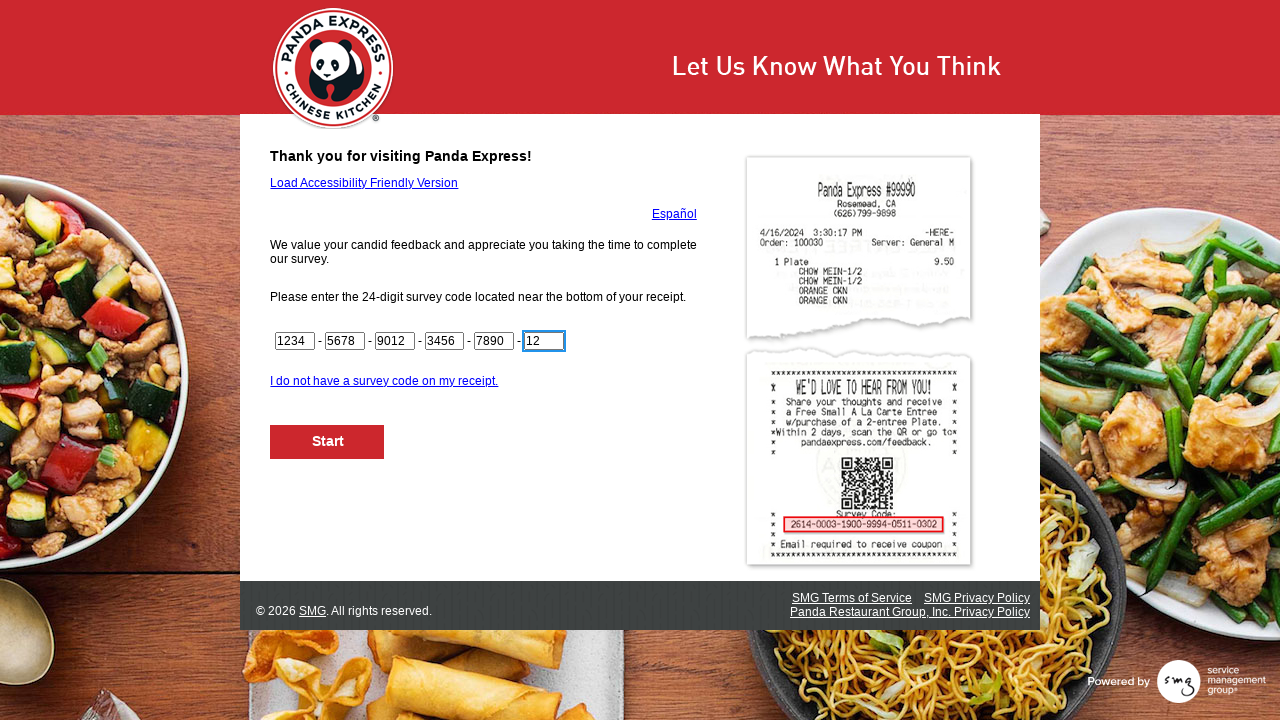

Next button became visible after entering survey code
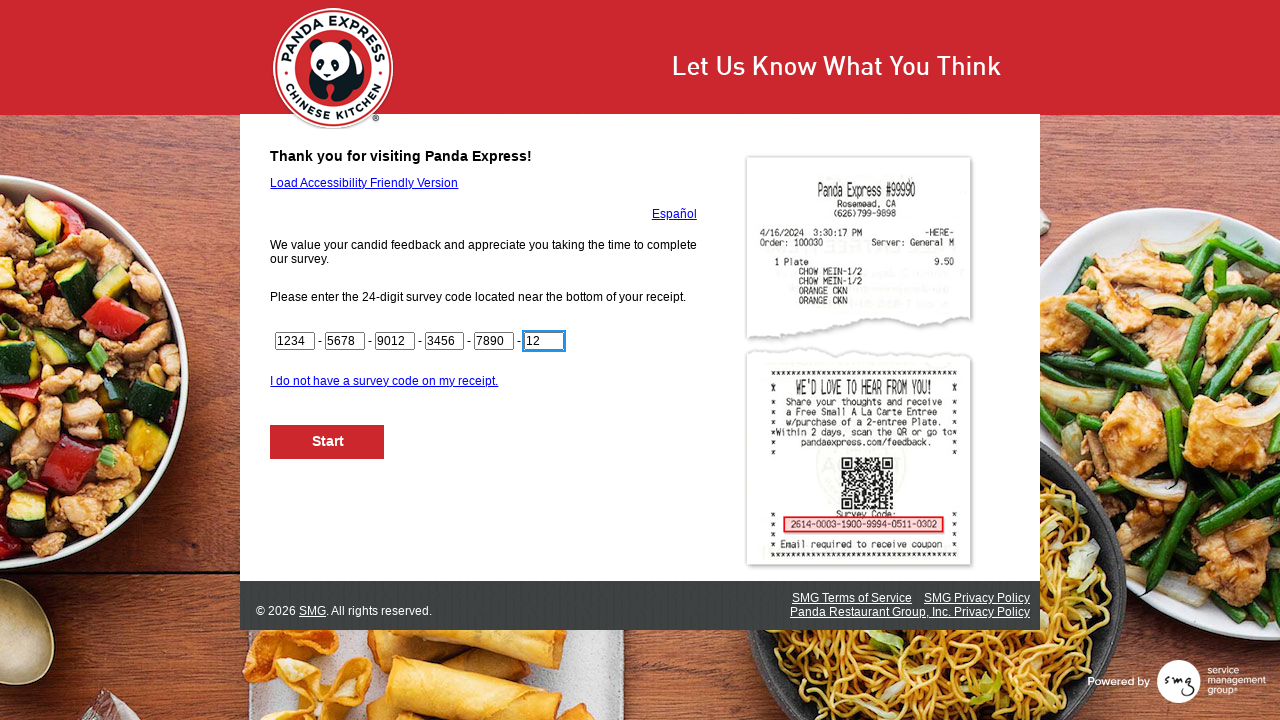

Clicked Next button to submit survey code at (328, 442) on #NextButton
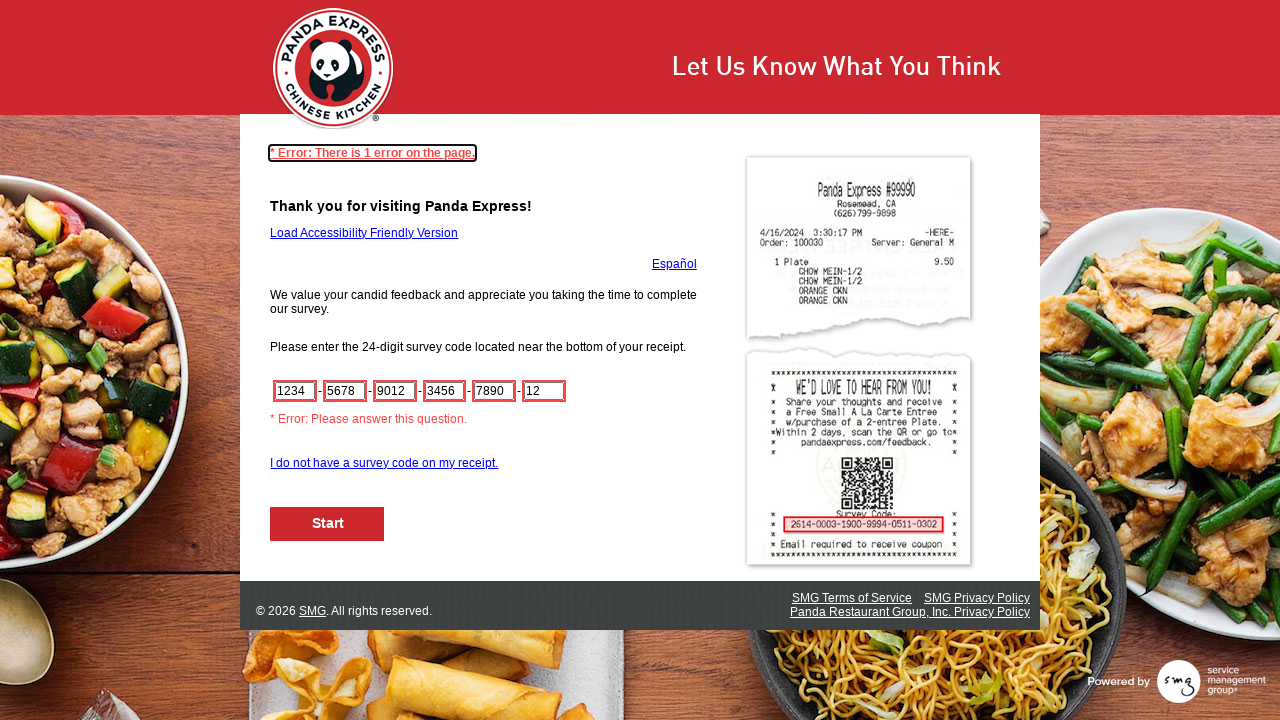

No survey options found - survey may be complete
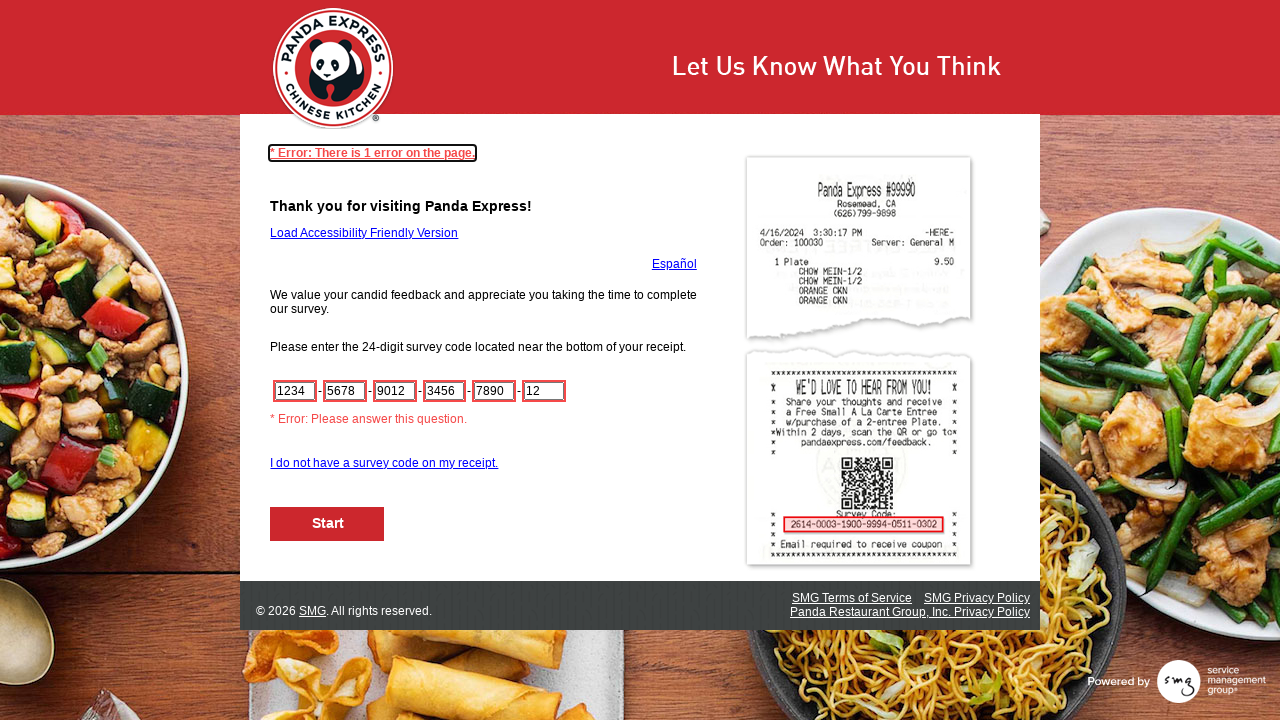

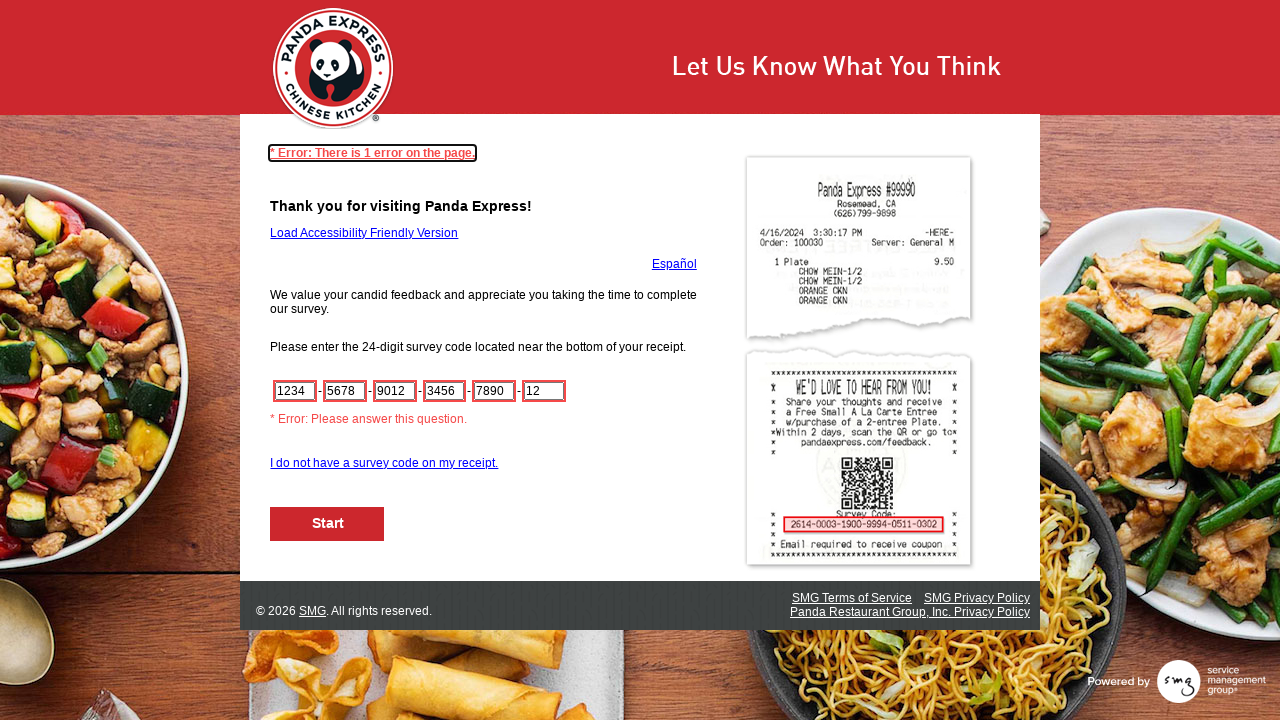